Tests drag and drop functionality on jQuery UI demo page by dragging an element from one location to another

Starting URL: http://jqueryui.com/

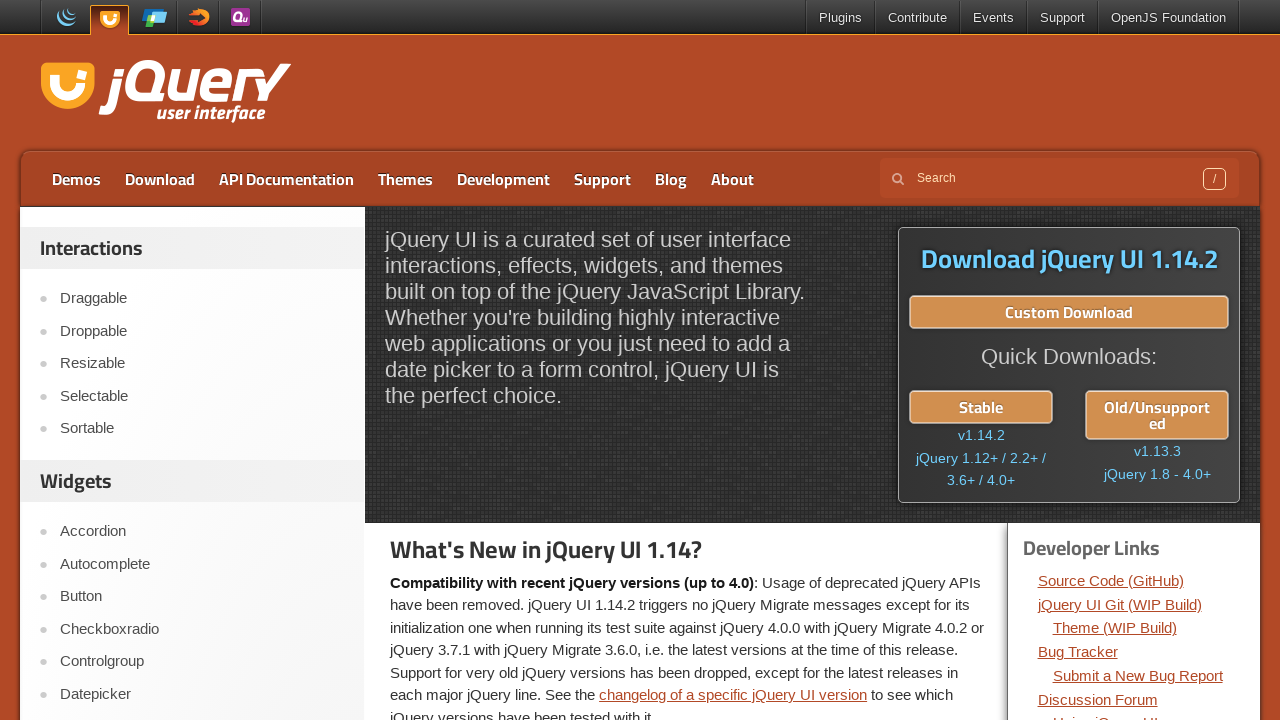

Clicked on Droppable link to navigate to drag and drop demo at (202, 331) on xpath=//a[text()='Droppable']
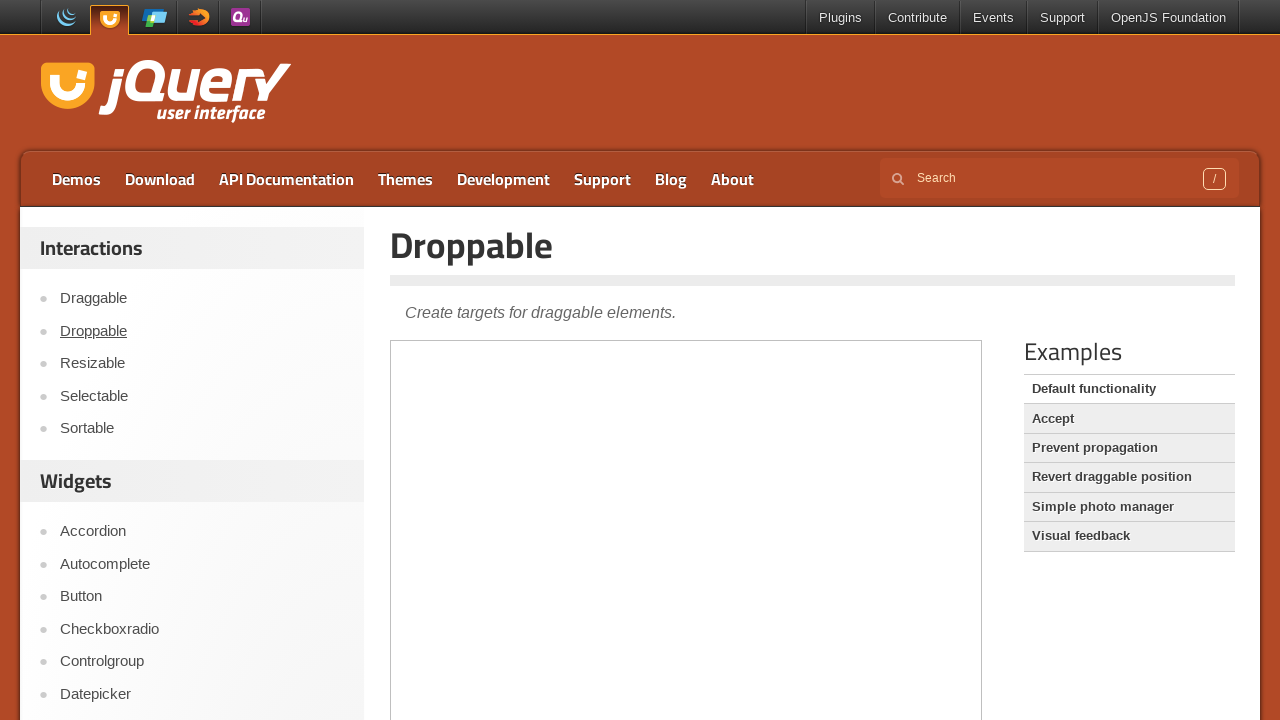

Waited 3 seconds for demo page to load
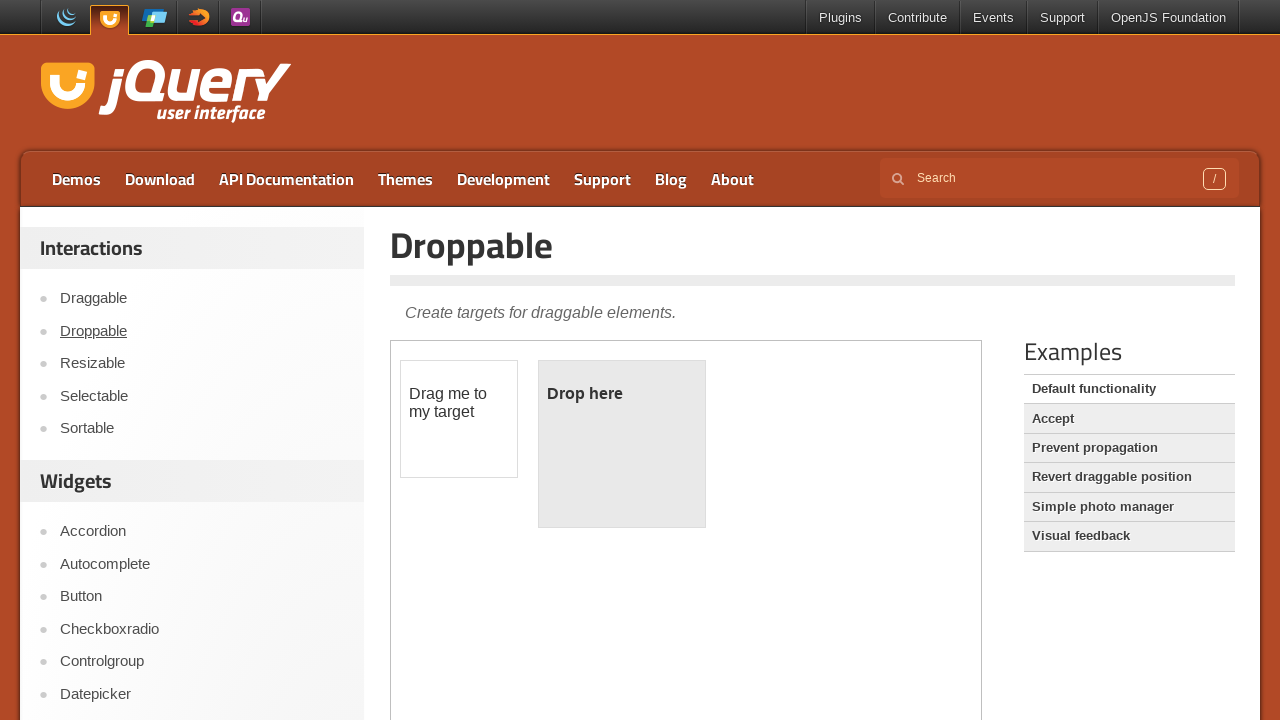

Located demo frame containing drag and drop elements
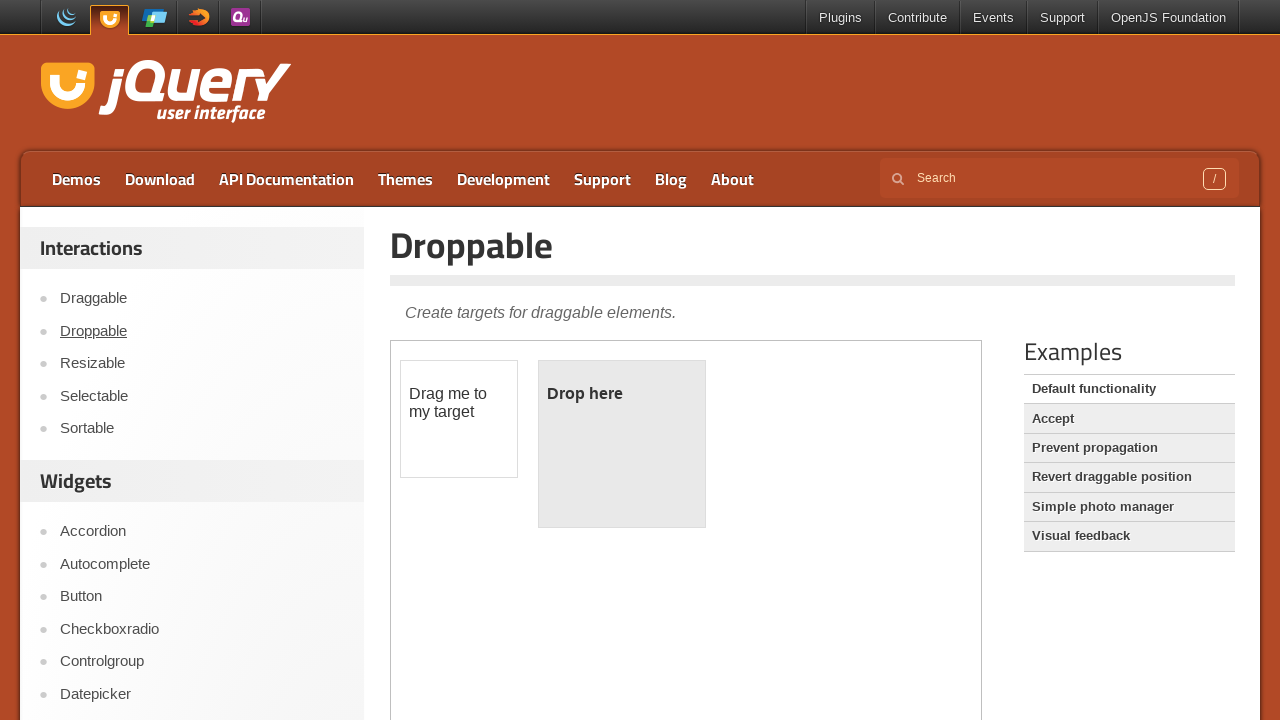

Located draggable element
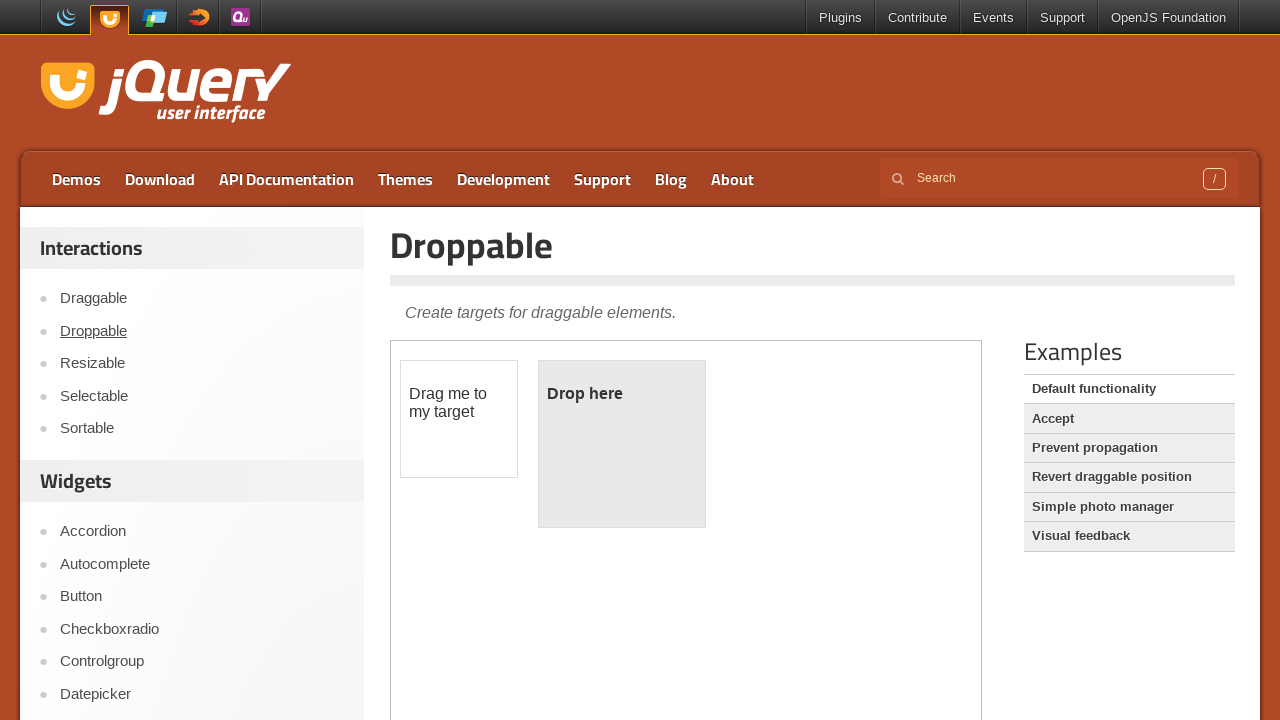

Located droppable element
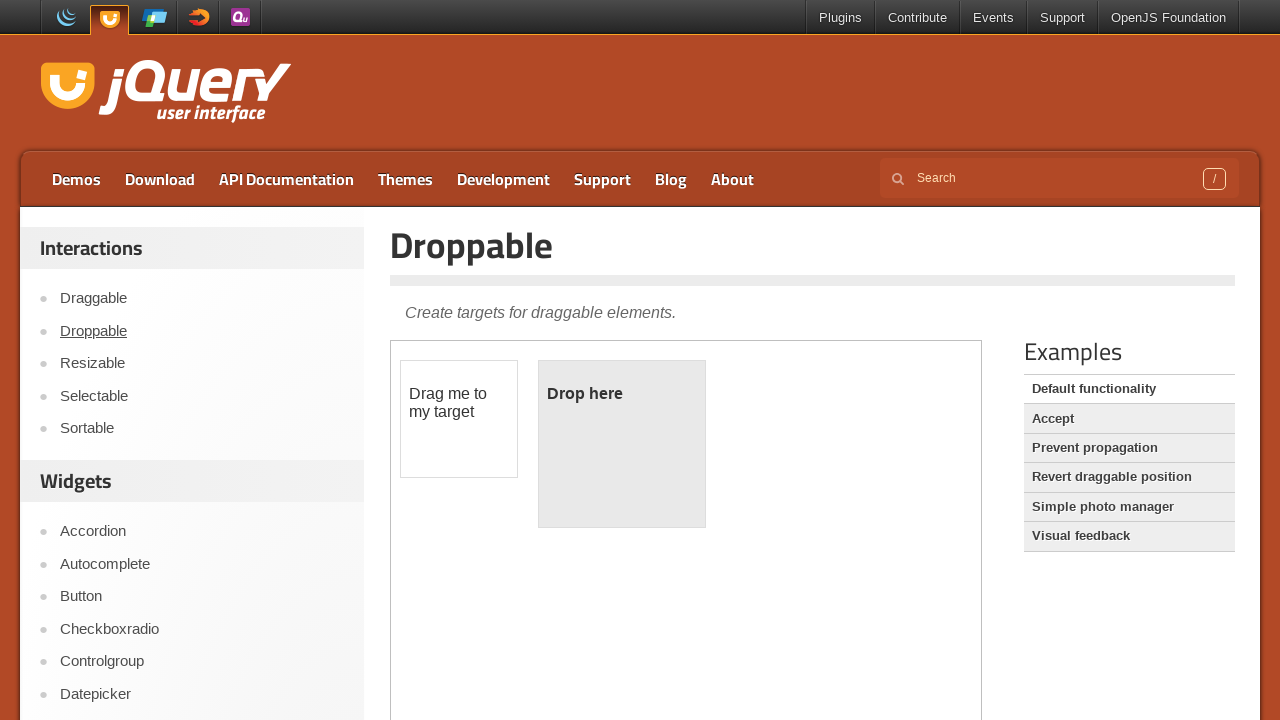

Dragged draggable element to droppable target at (622, 444)
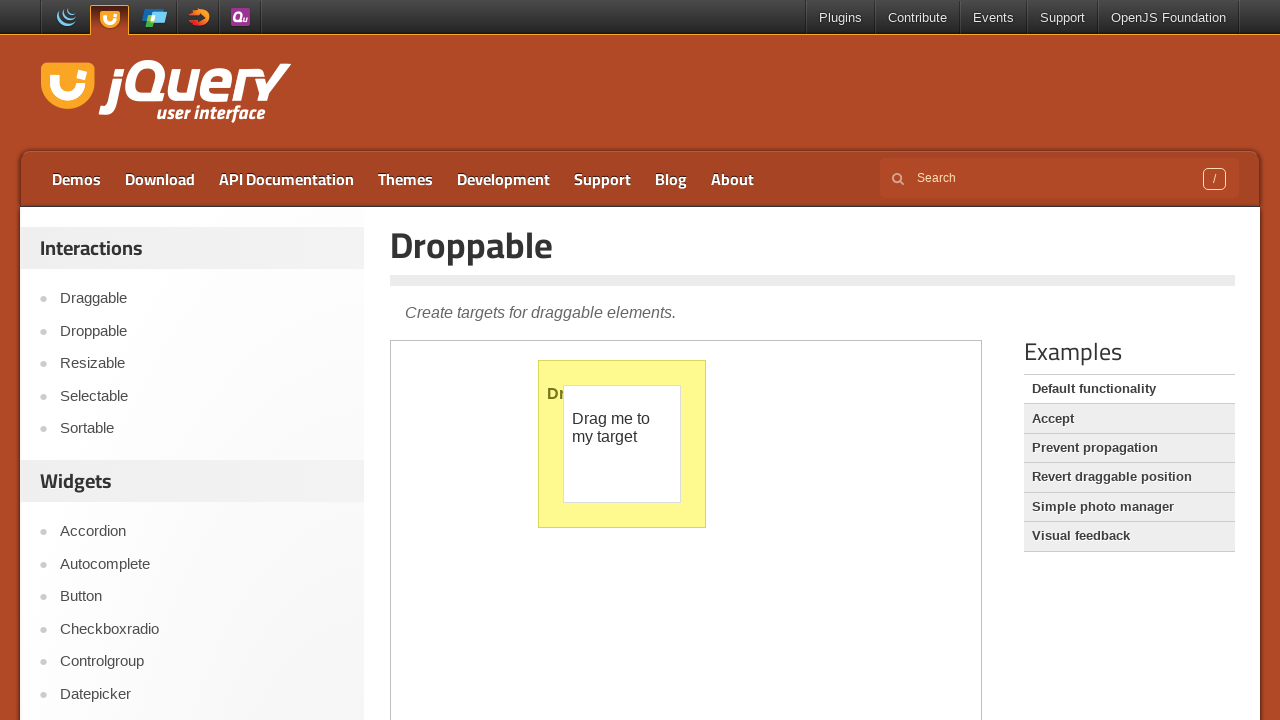

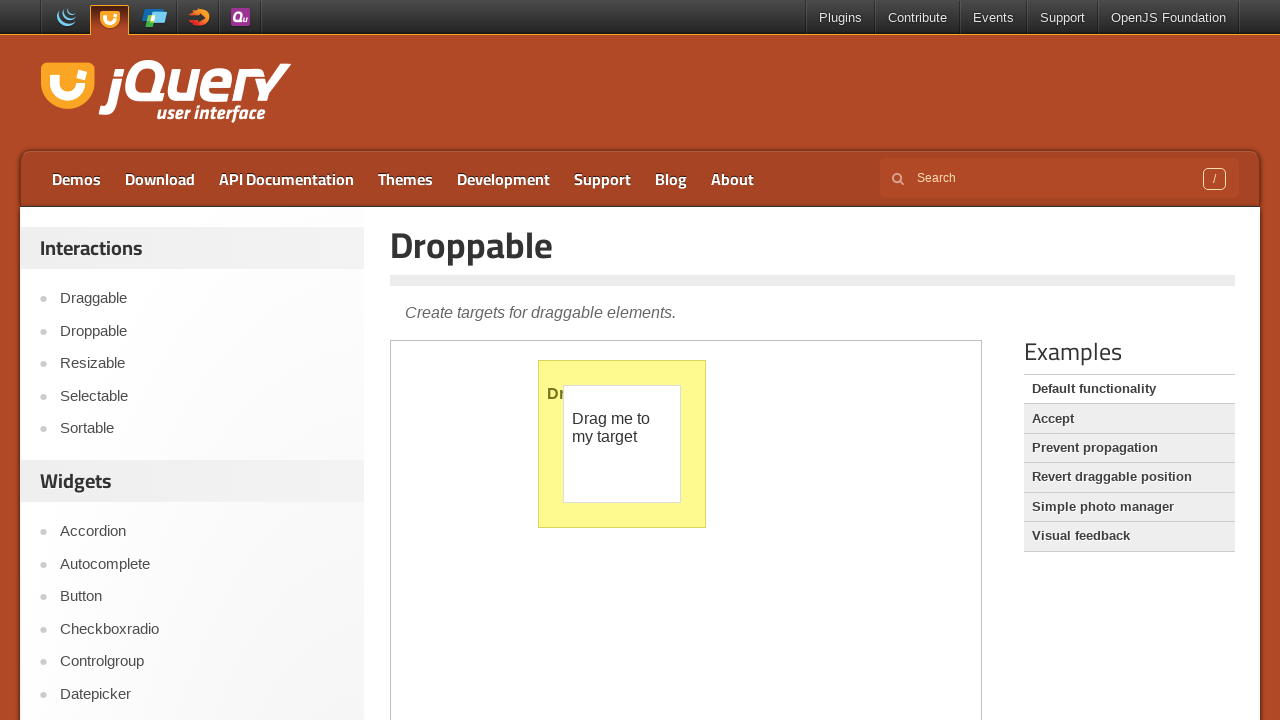